Tests displaying jQuery Growl notifications on a page by injecting jQuery, jQuery Growl library, and styles via JavaScript execution, then triggering notification messages.

Starting URL: http://the-internet.herokuapp.com

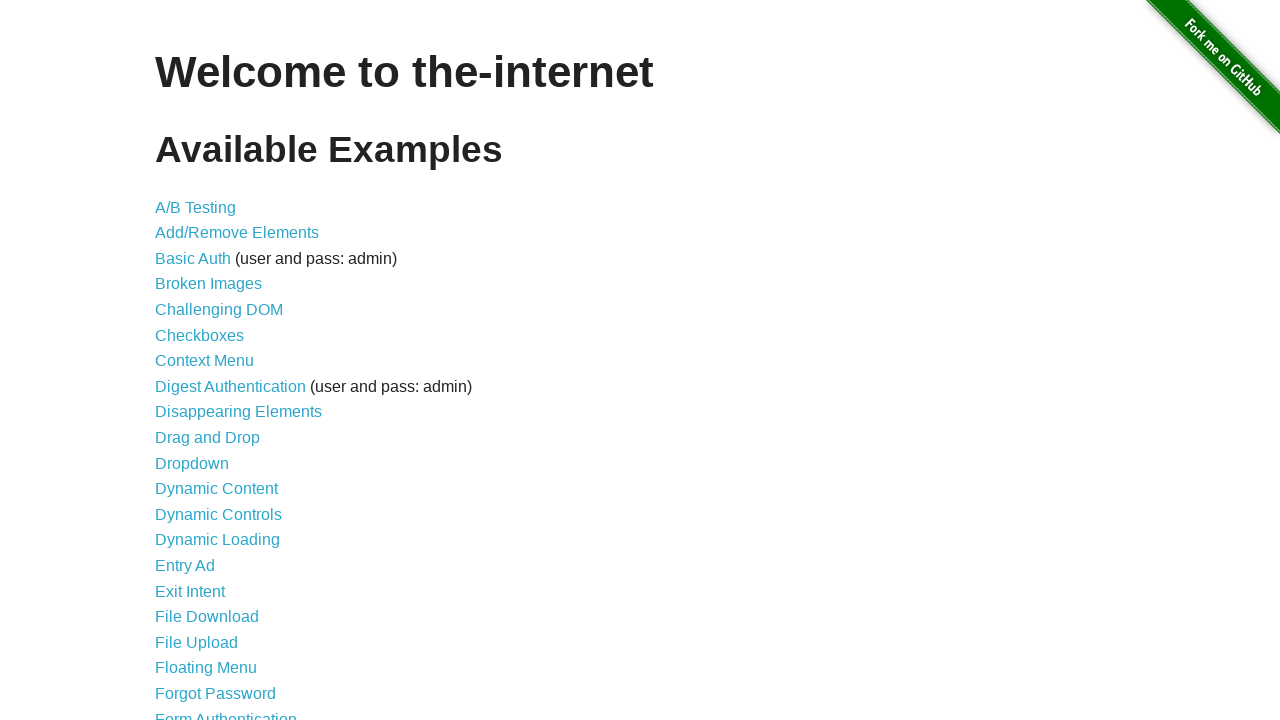

Injected jQuery library into the page
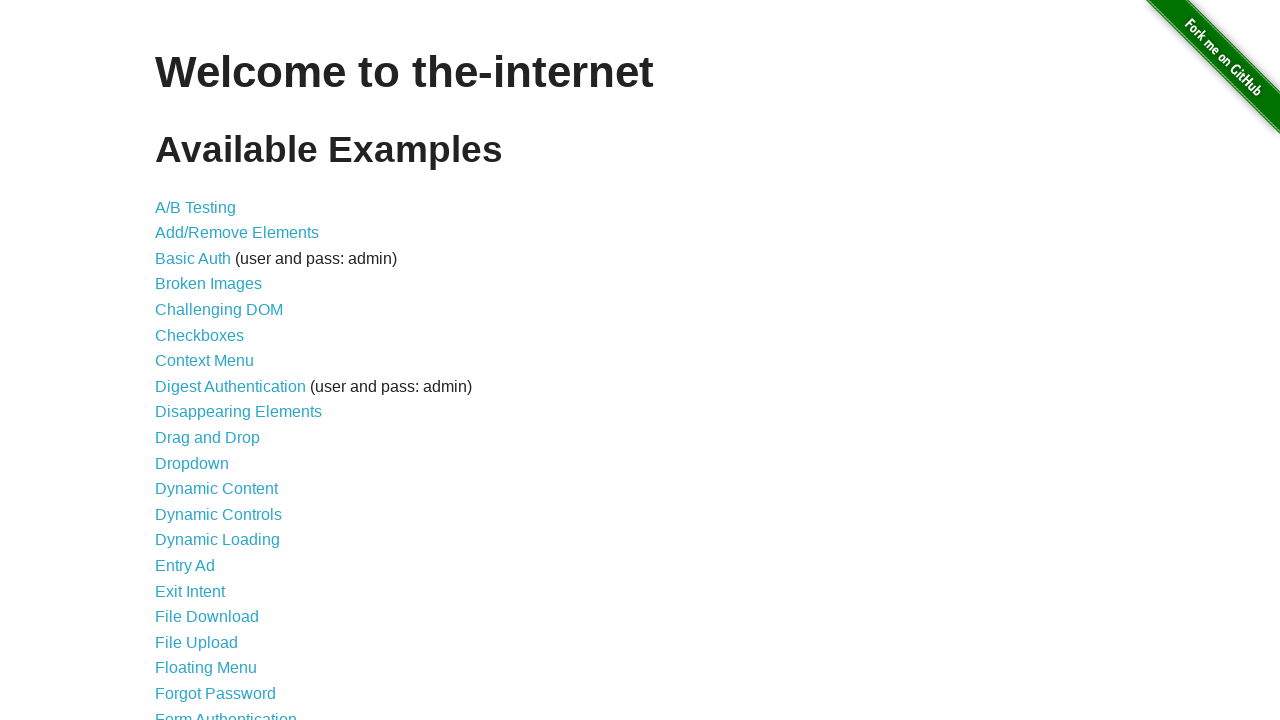

Injected jQuery Growl library into the page
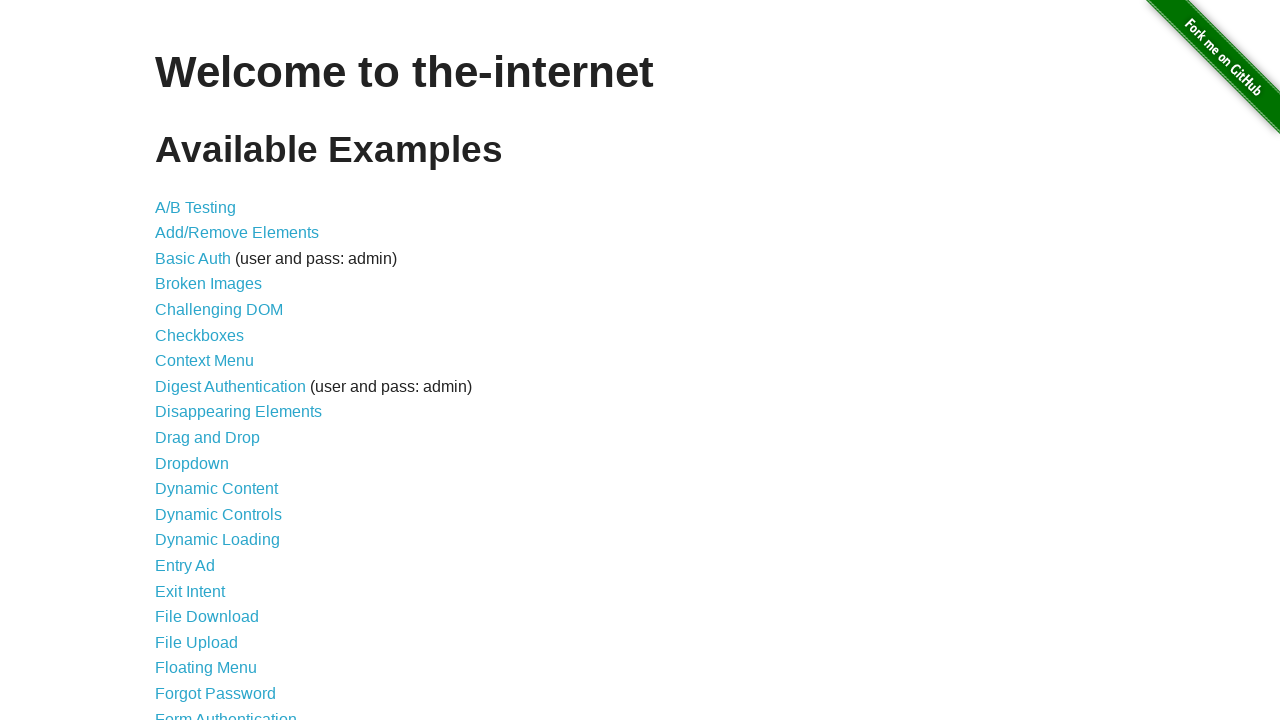

Injected jQuery Growl CSS styles into the page
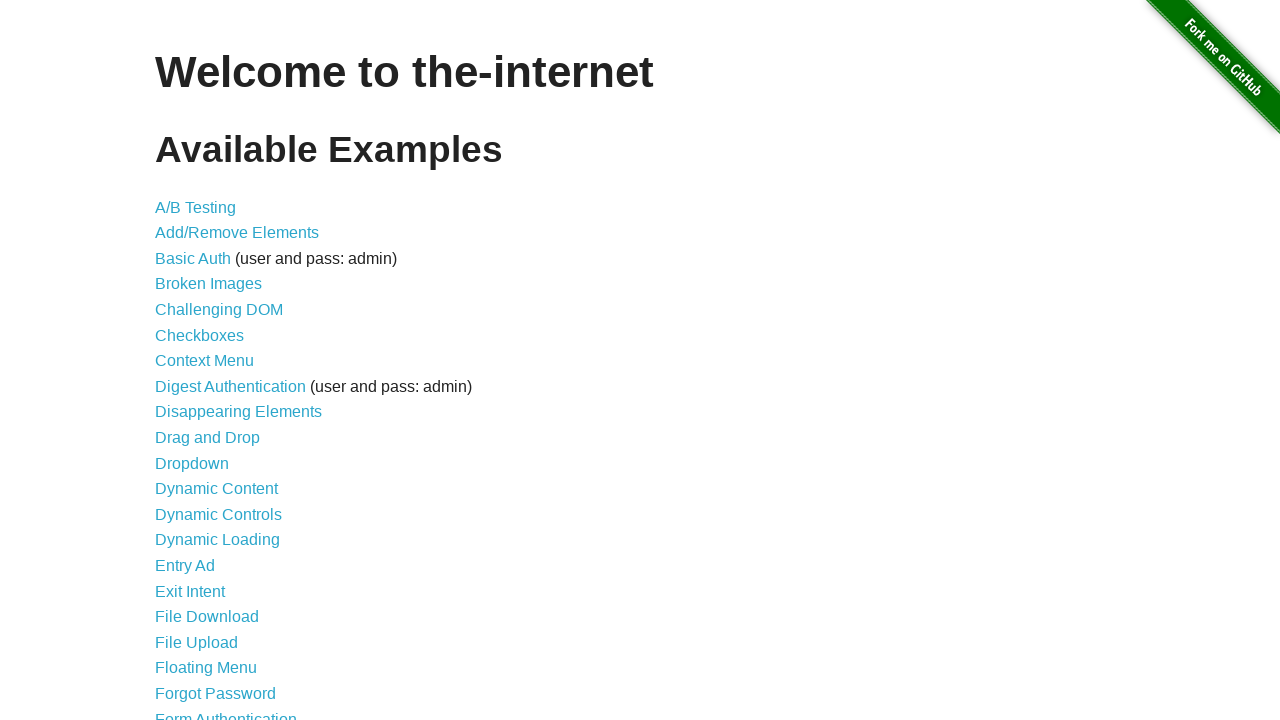

Waited 1 second for scripts to load
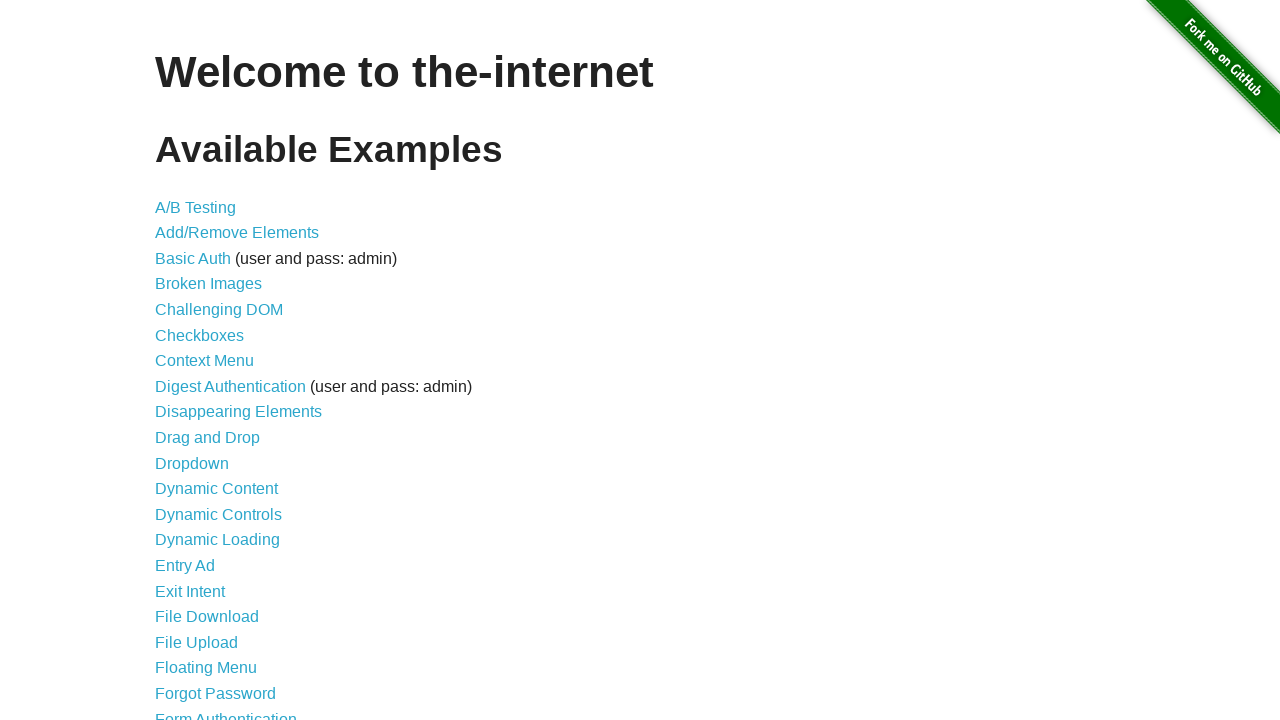

Displayed default growl notification with title 'GET' and message '/'
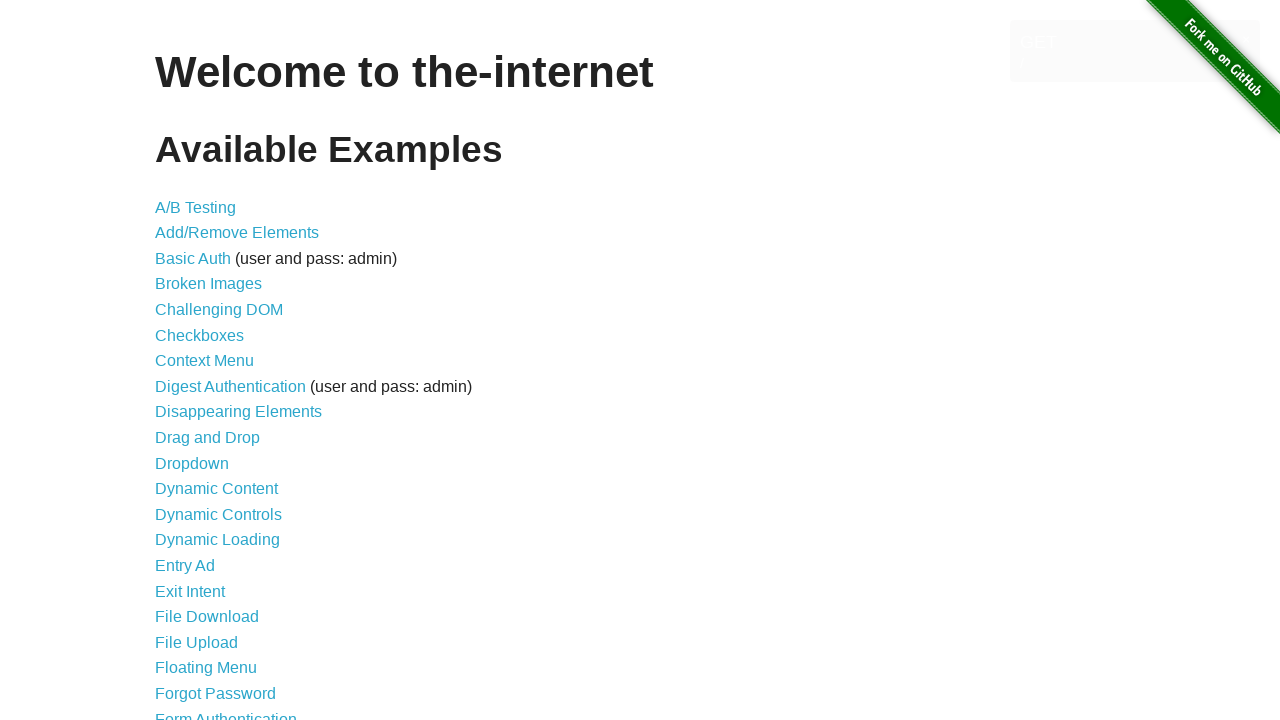

Displayed error growl notification
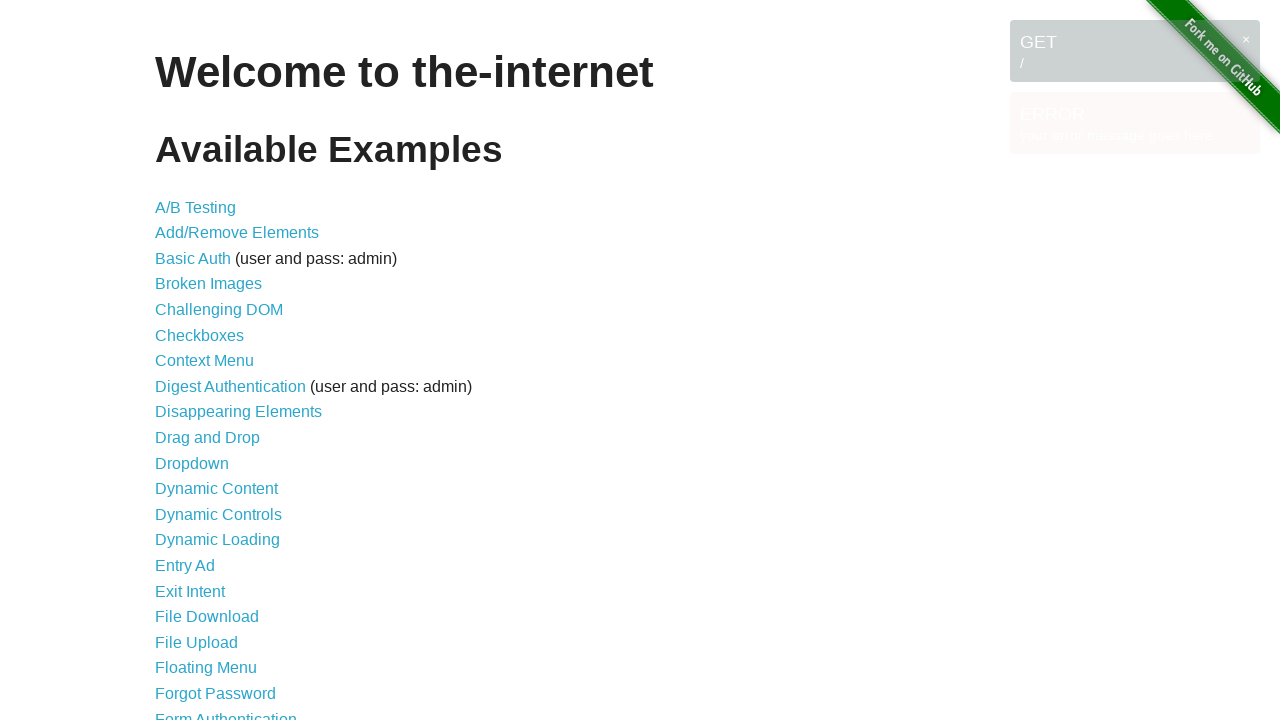

Displayed notice growl notification
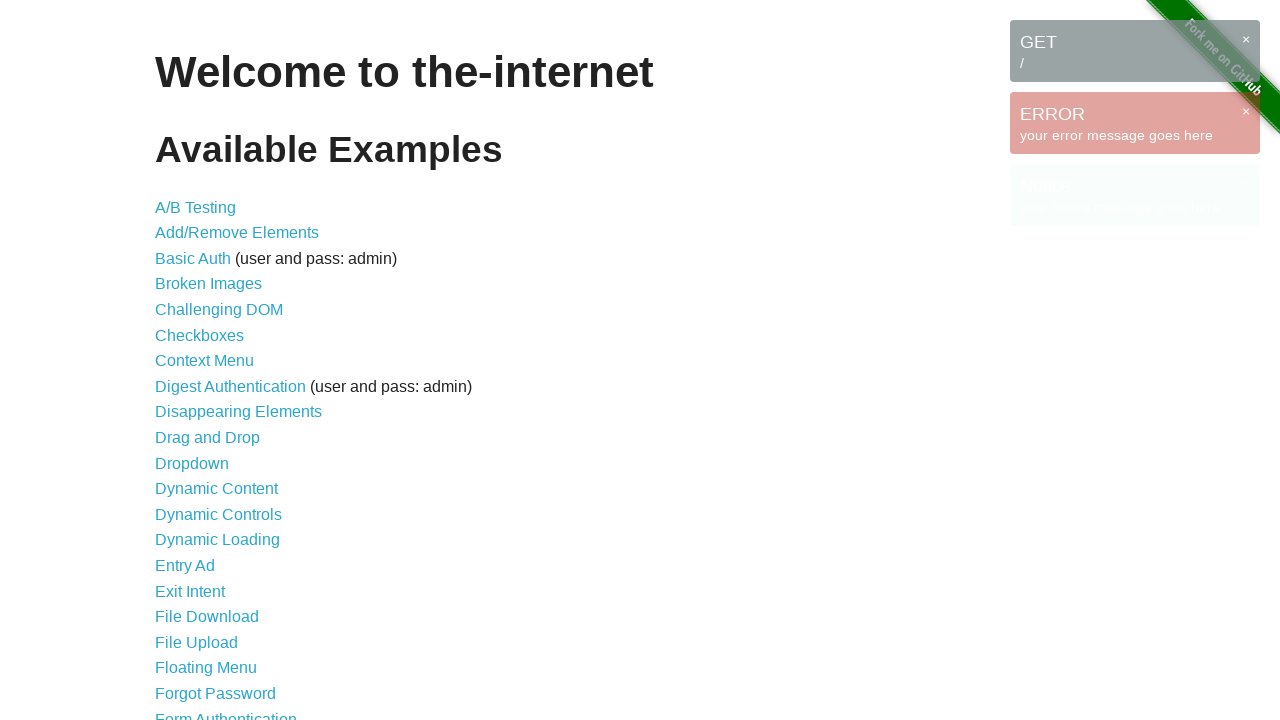

Displayed warning growl notification
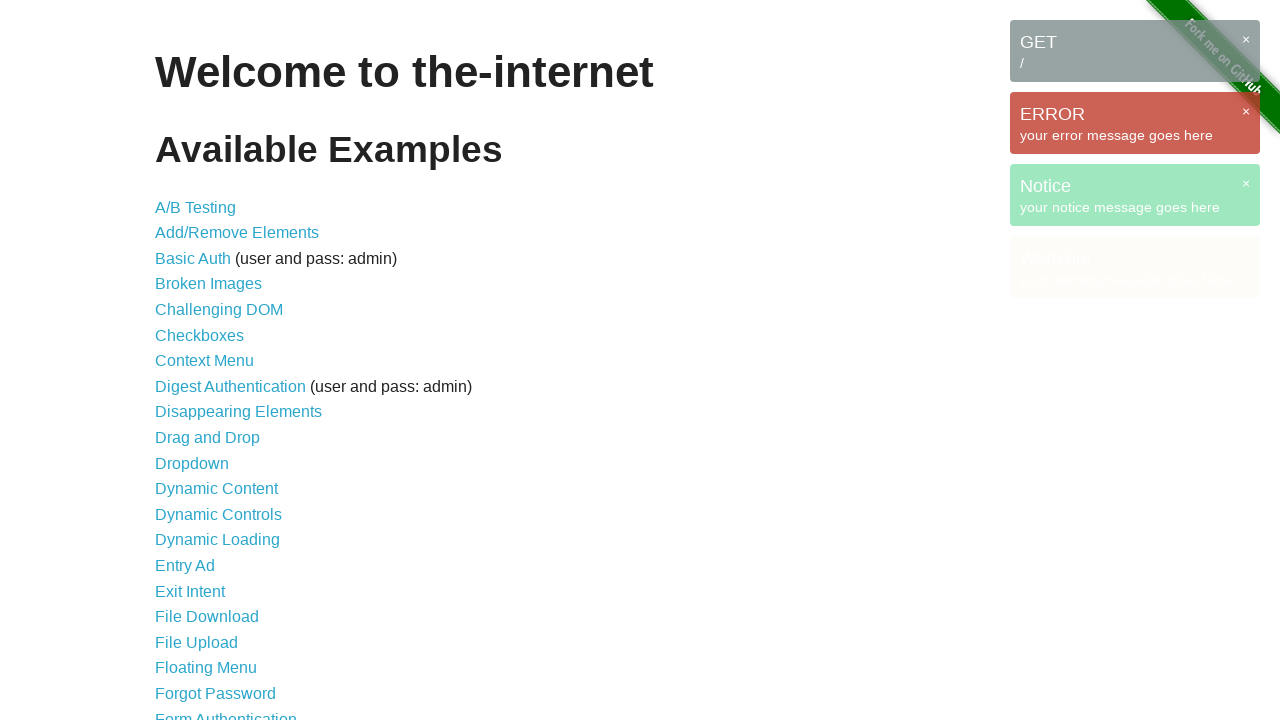

Waited 3 seconds for notifications to be visible
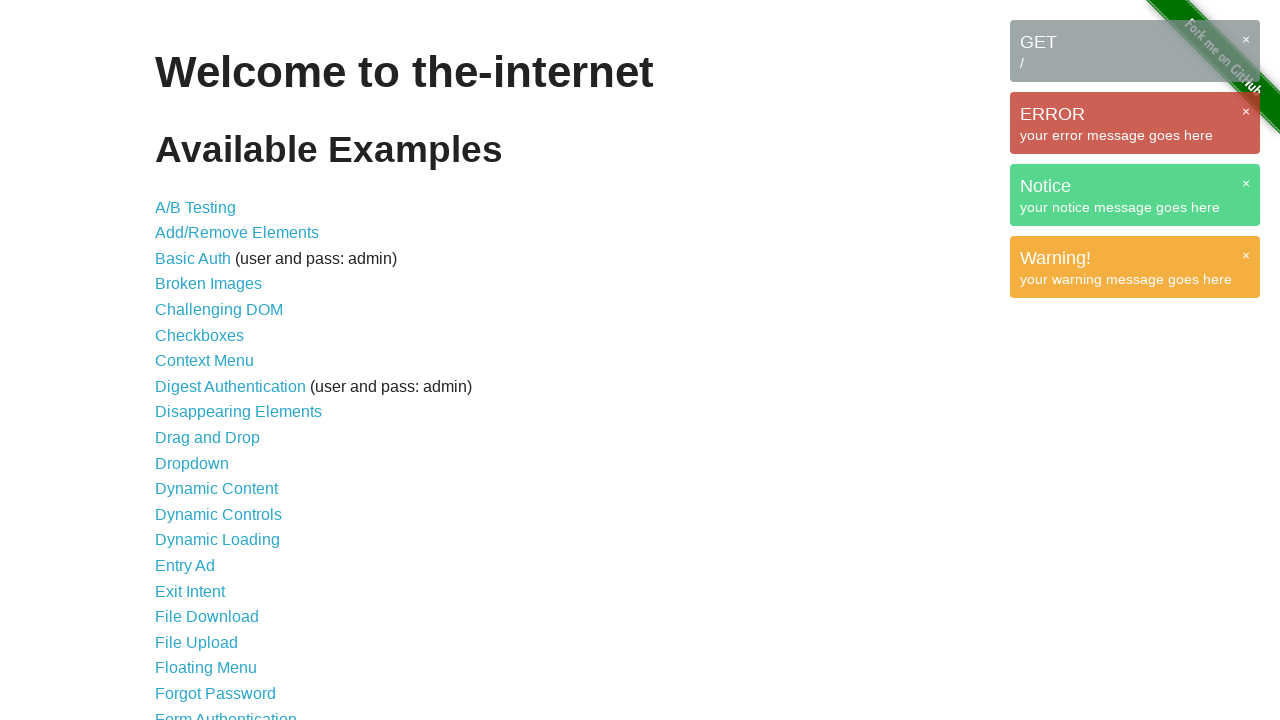

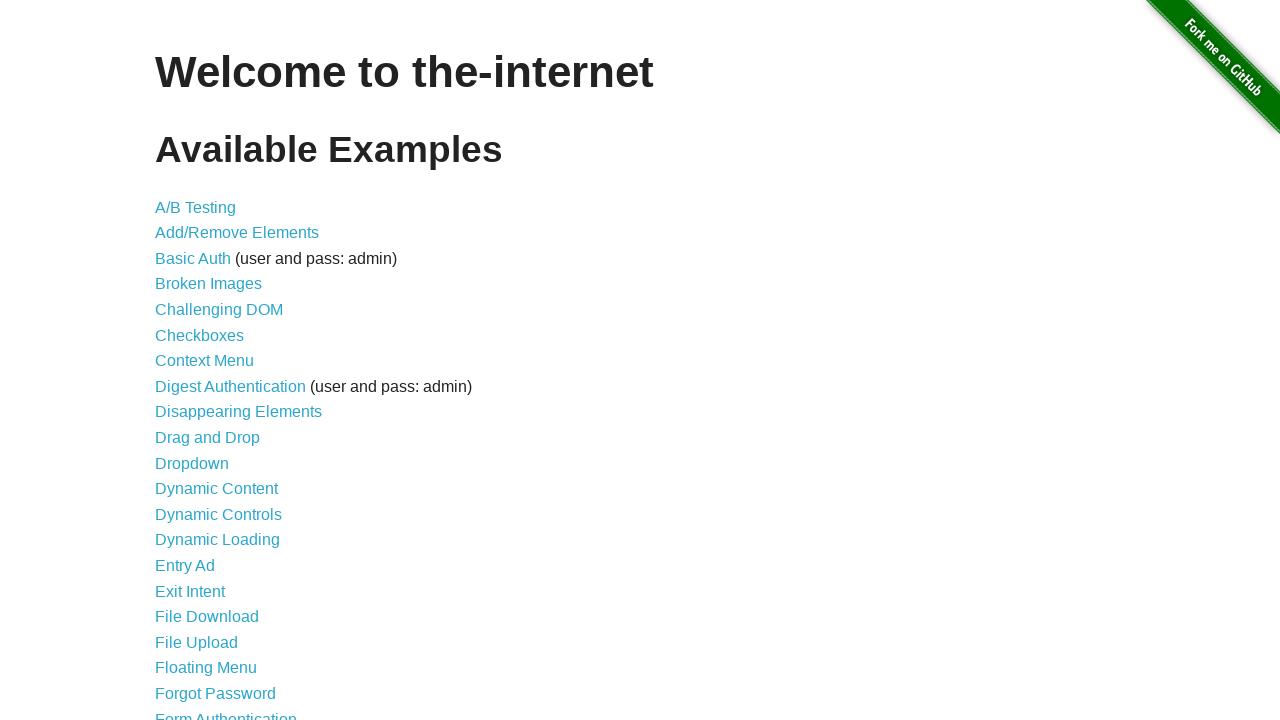